Tests various dropdown selection functionalities including selecting automation tools, countries, cities, courses, and languages on a form page

Starting URL: https://www.leafground.com/select.xhtml

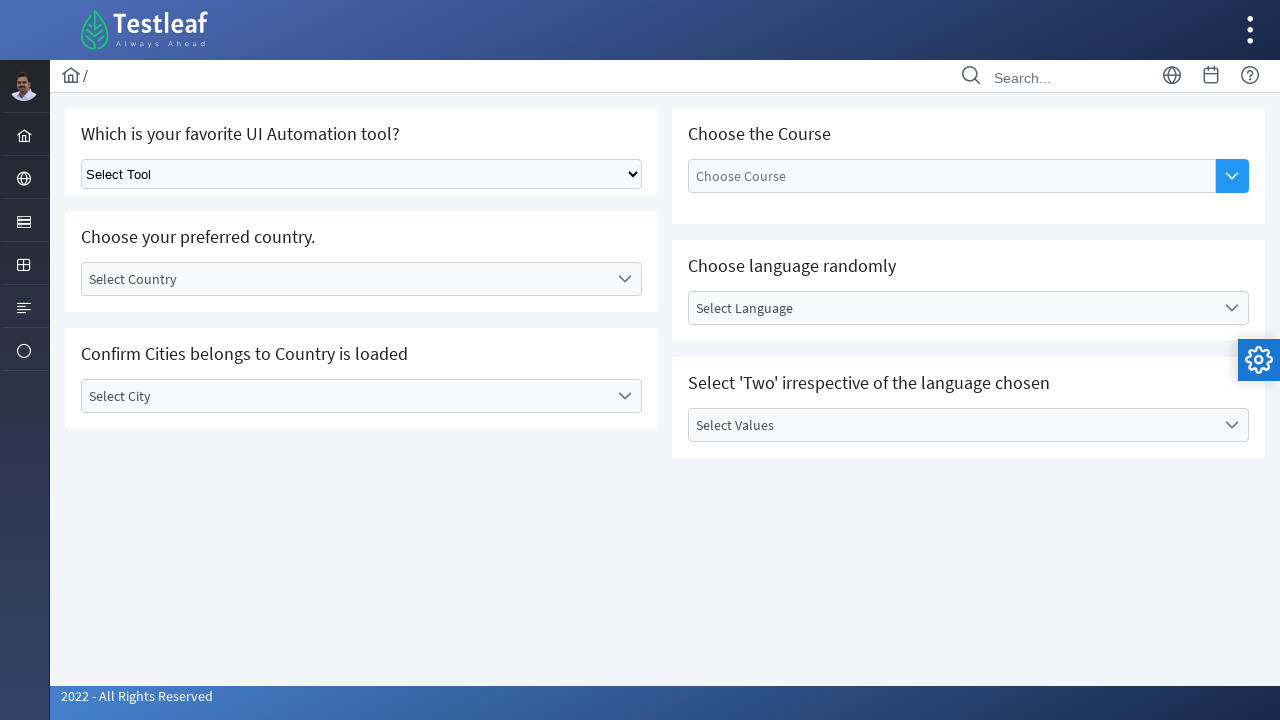

Selected 'Puppeteer' from automation tool dropdown on xpath=//*[text()='Which is your favorite UI Automation tool?']/following-sibling
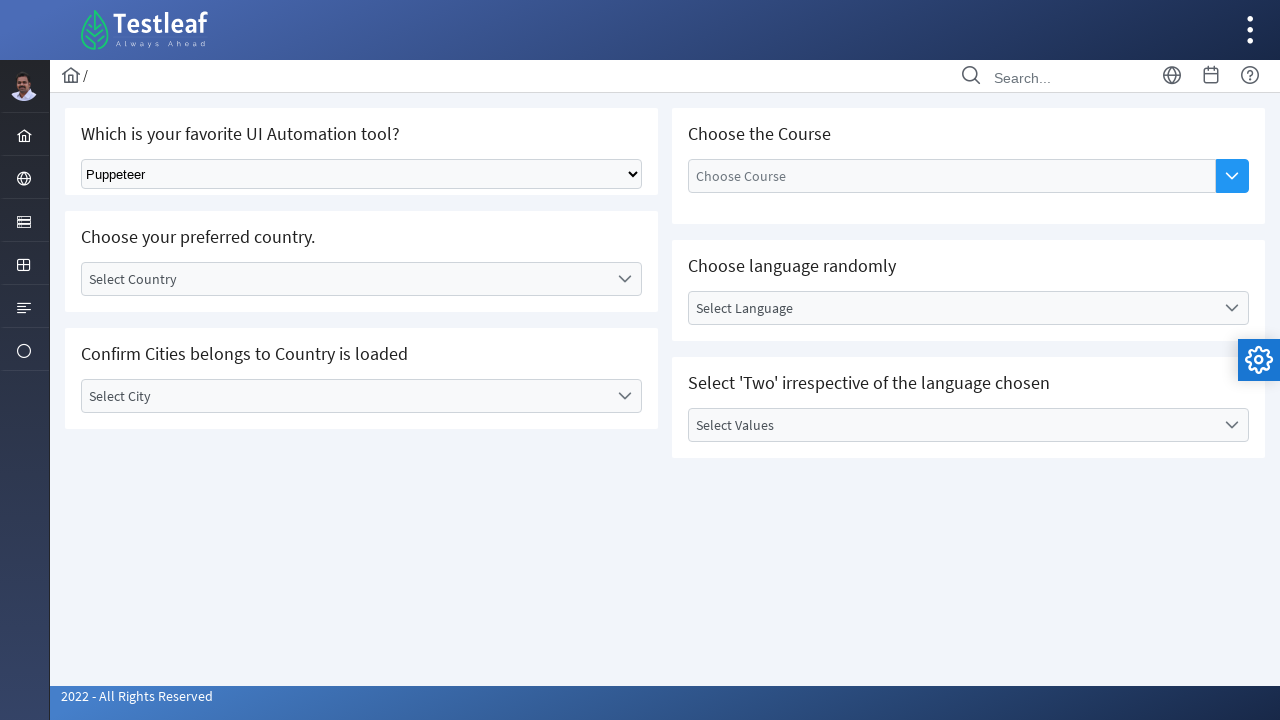

Clicked on country dropdown to open it at (624, 279) on xpath=//label[text()='Select Country']/following-sibling::div
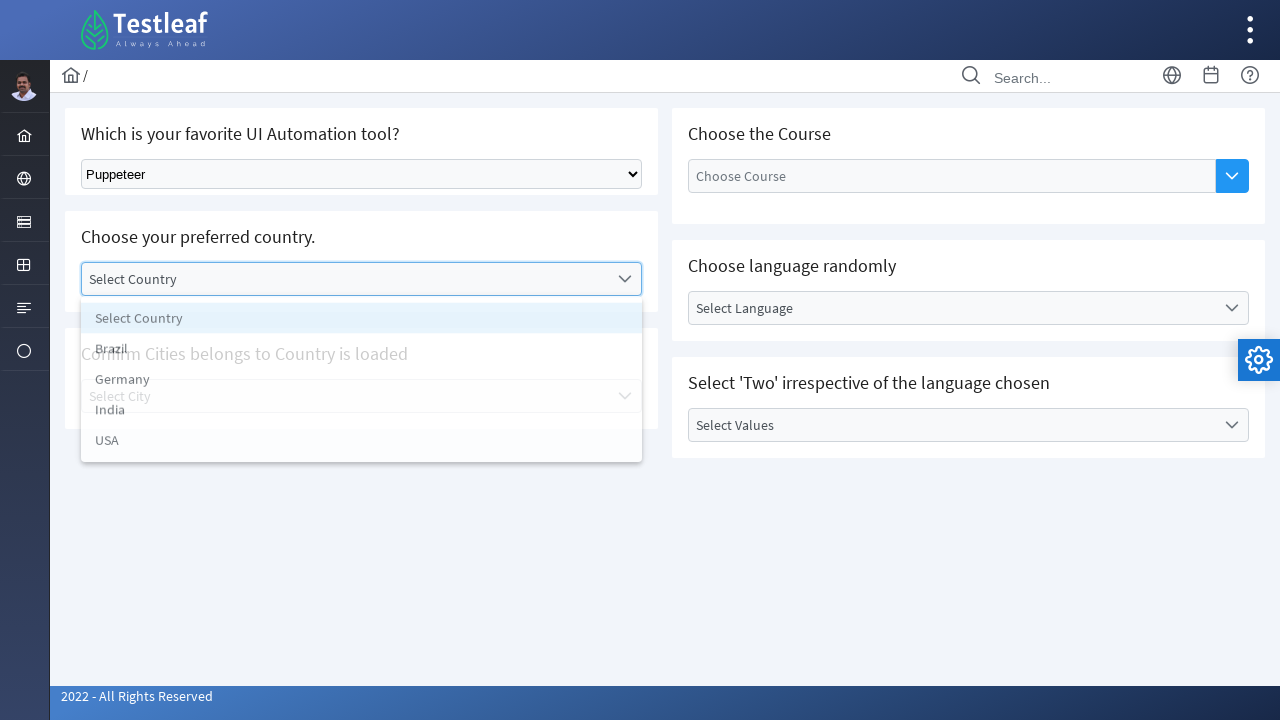

Selected 4th country option from dropdown at (362, 415) on xpath=//ul[contains(@id,'country_items')]/li[4]
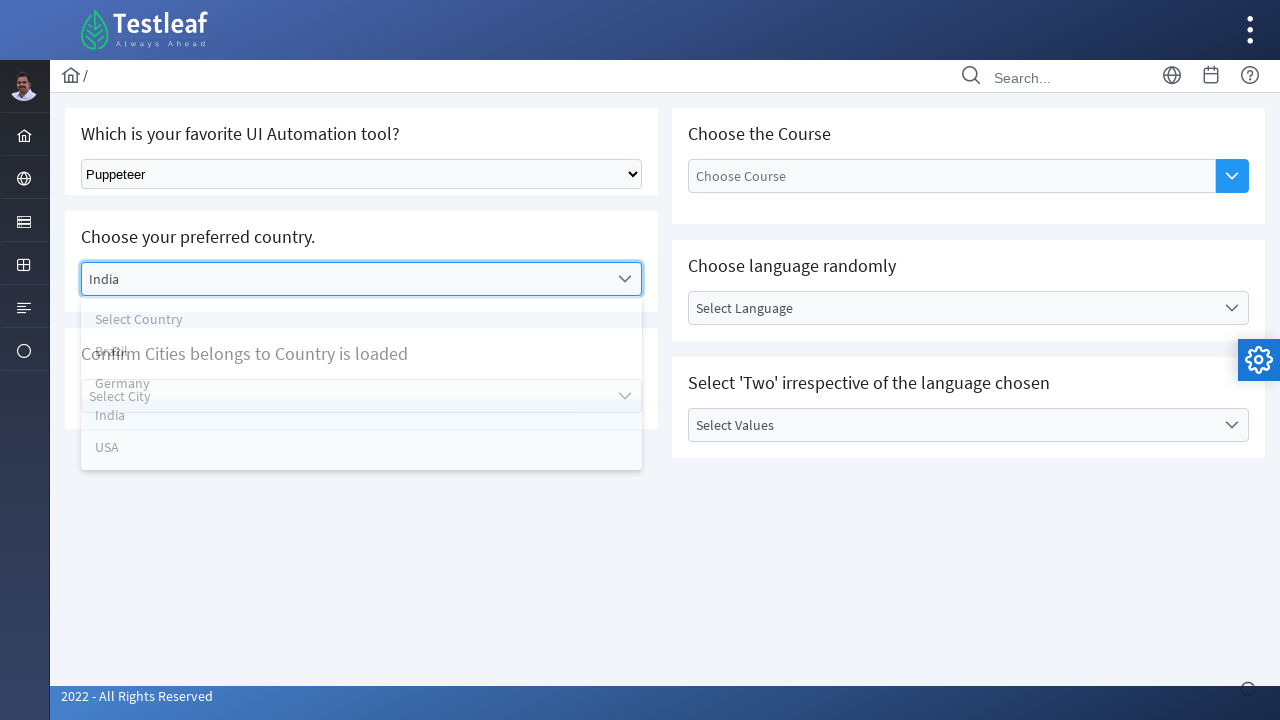

Clicked on city dropdown to open it at (345, 396) on xpath=//label[contains(@id,'city_label')]
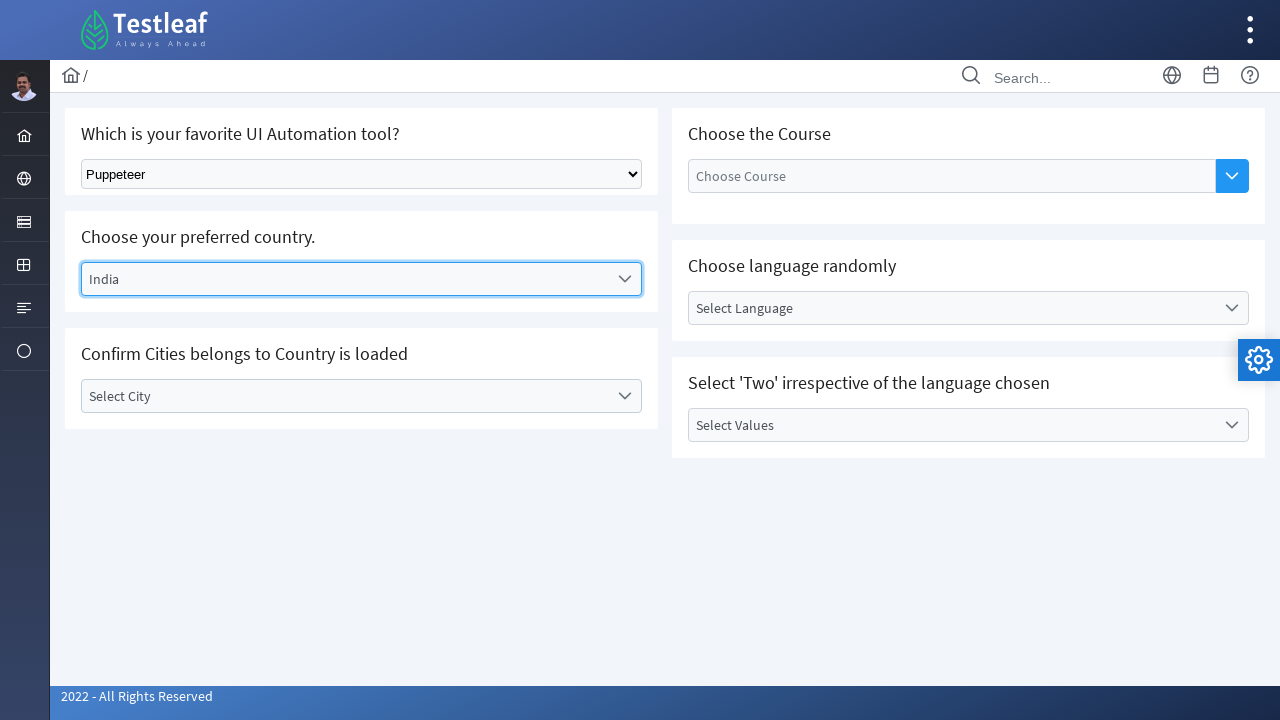

City dropdown options became visible
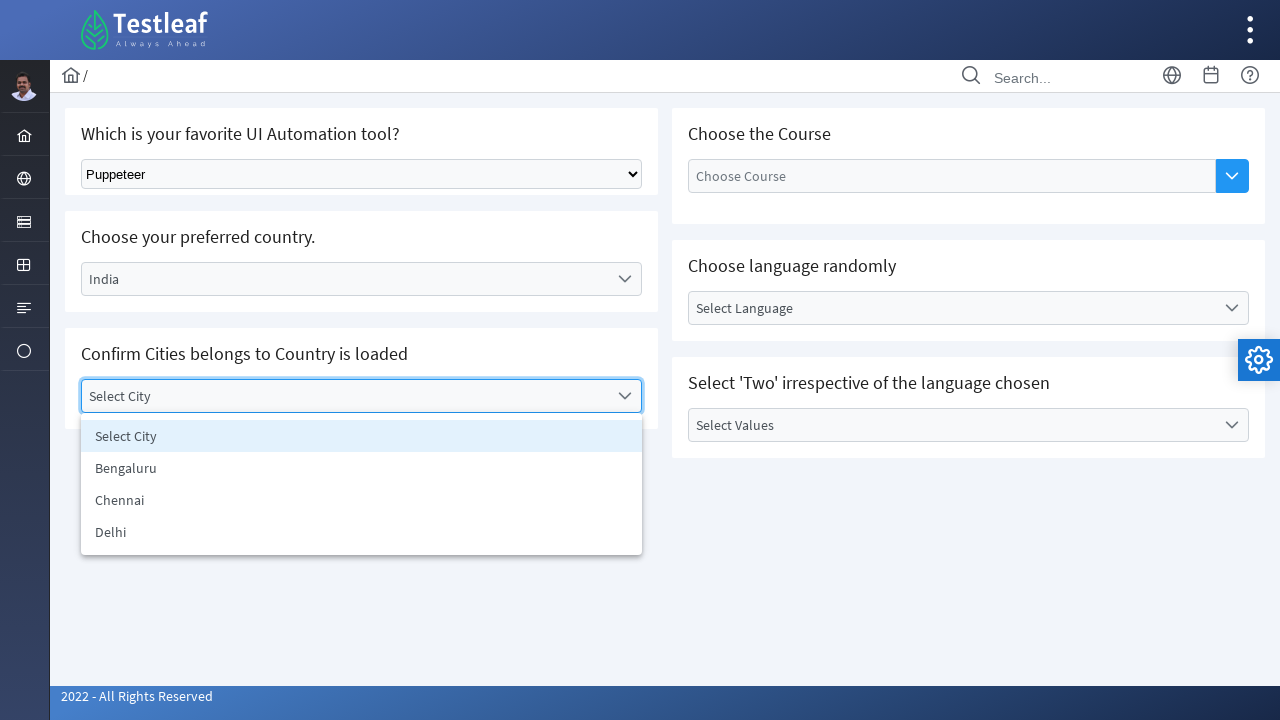

Selected 'Chennai' from city dropdown at (362, 500) on xpath=//ul[contains(@id,'city_items')]/li[text()='Chennai']
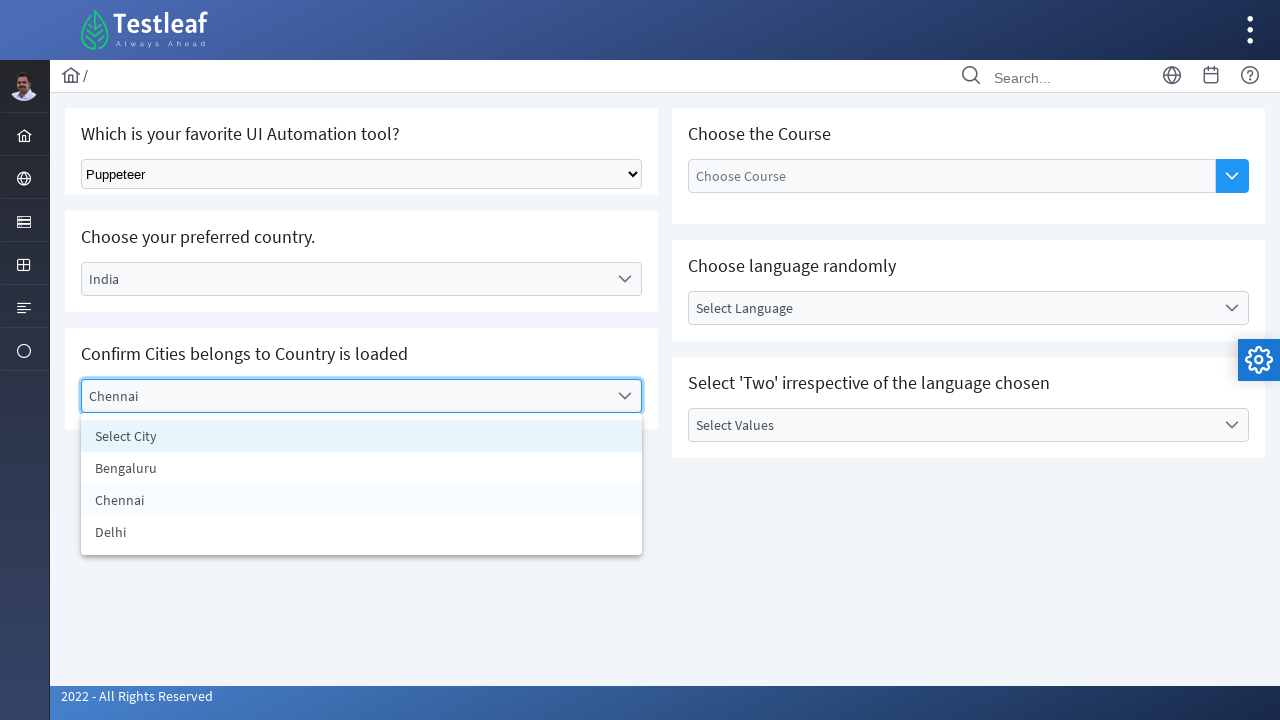

Clicked on course autocomplete dropdown at (1232, 176) on xpath=//*[contains(text(),'Choose the Course')]/following-sibling::div/button
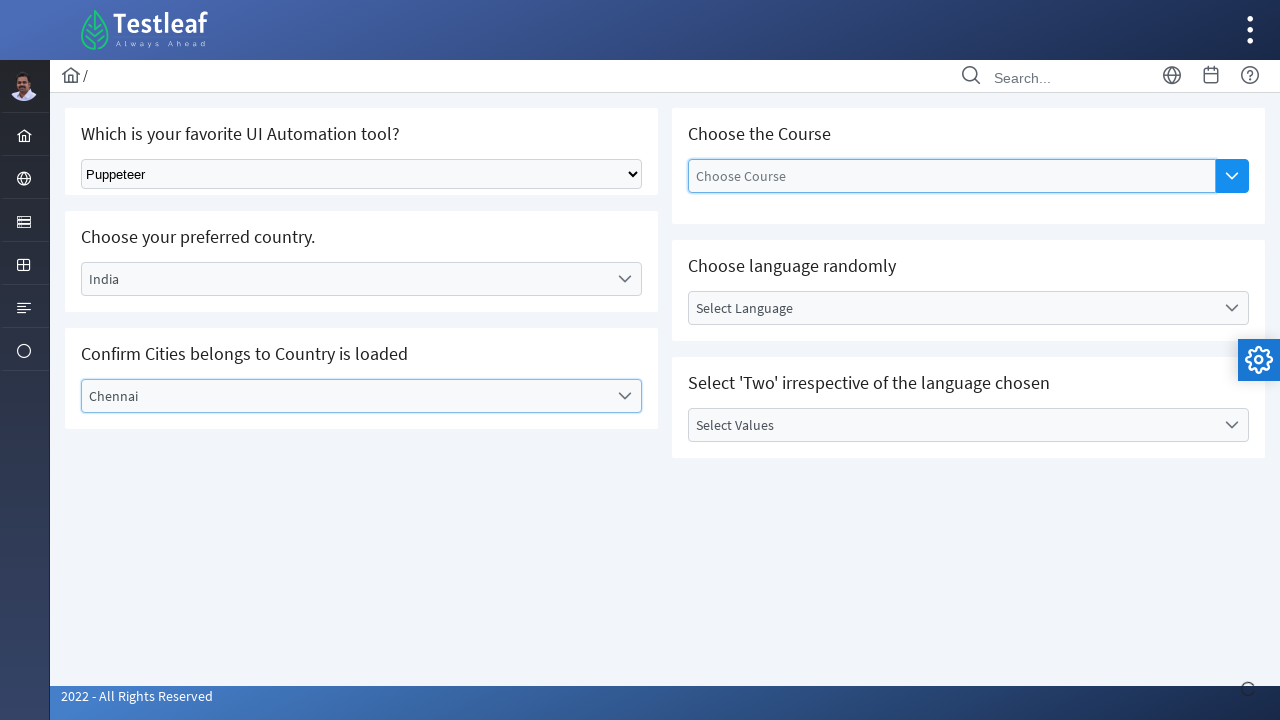

Course autocomplete options became visible
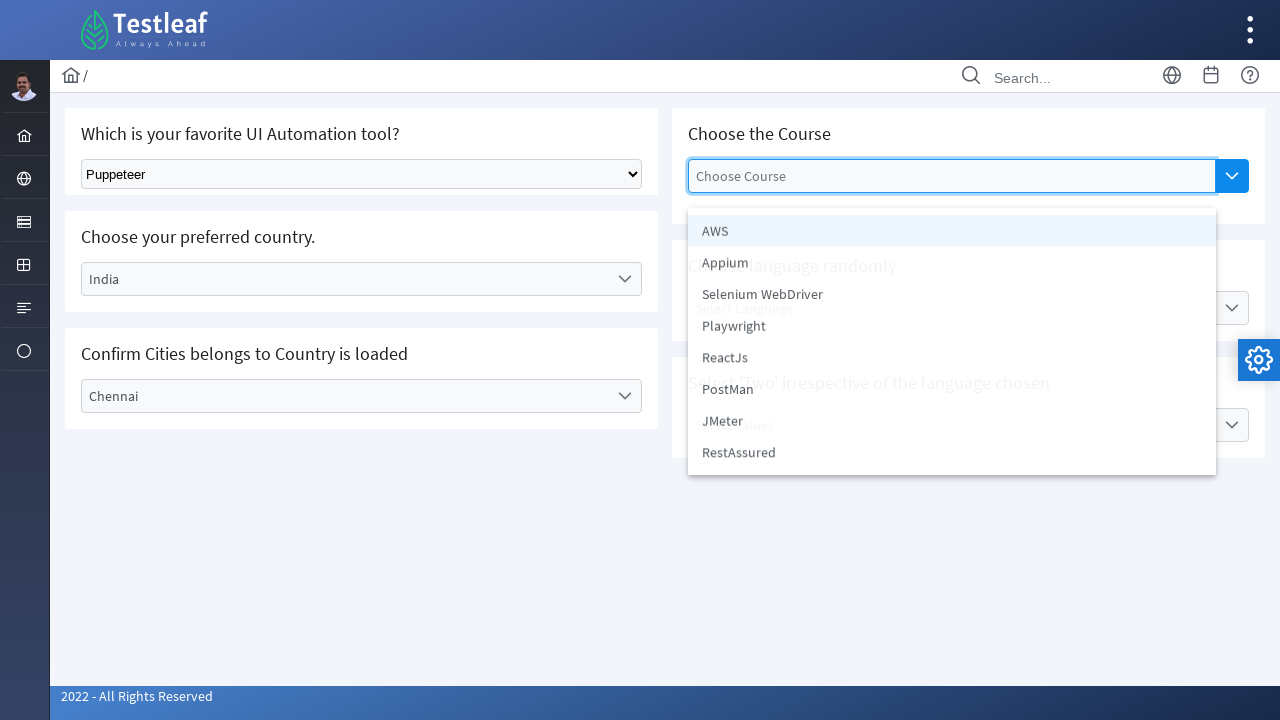

Selected 'JMeter' from course autocomplete dropdown at (952, 423) on xpath=//span[contains(@id,'auto-complete_panel')]/ul/li[text()='JMeter']
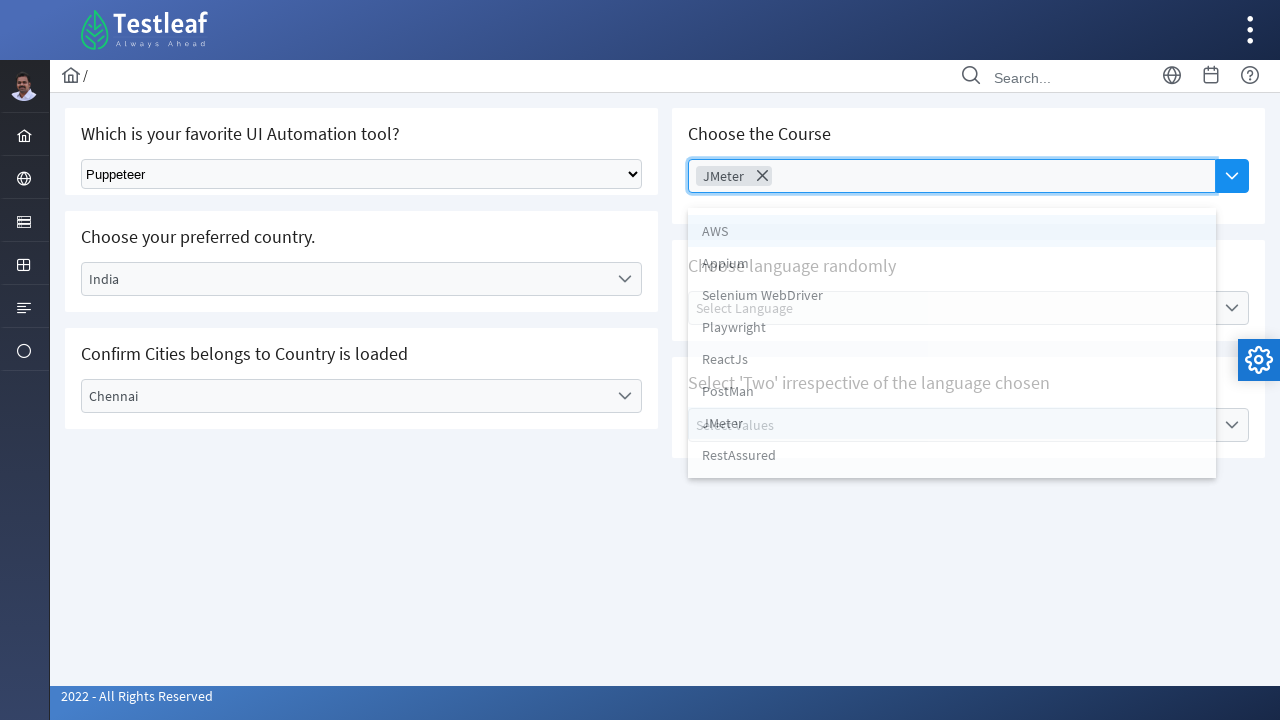

Clicked on language dropdown to open it at (952, 308) on xpath=//label[contains(@id,'lang_label')]
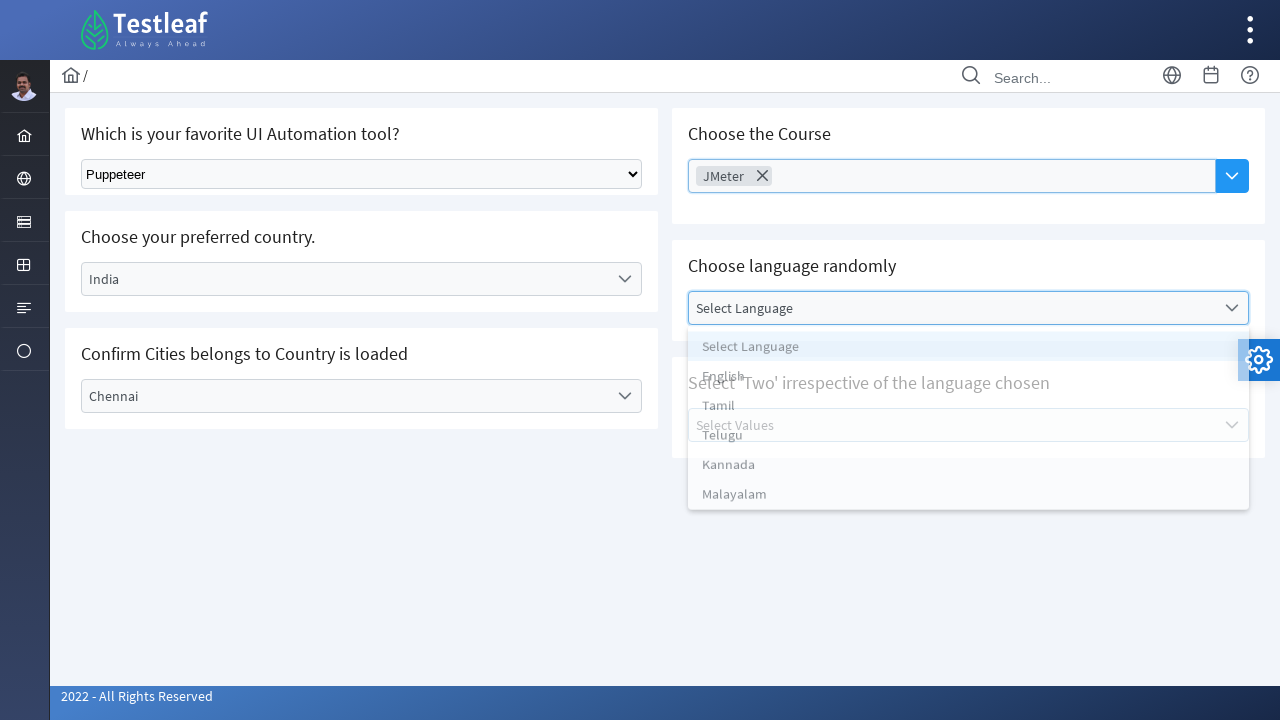

Language dropdown options became visible
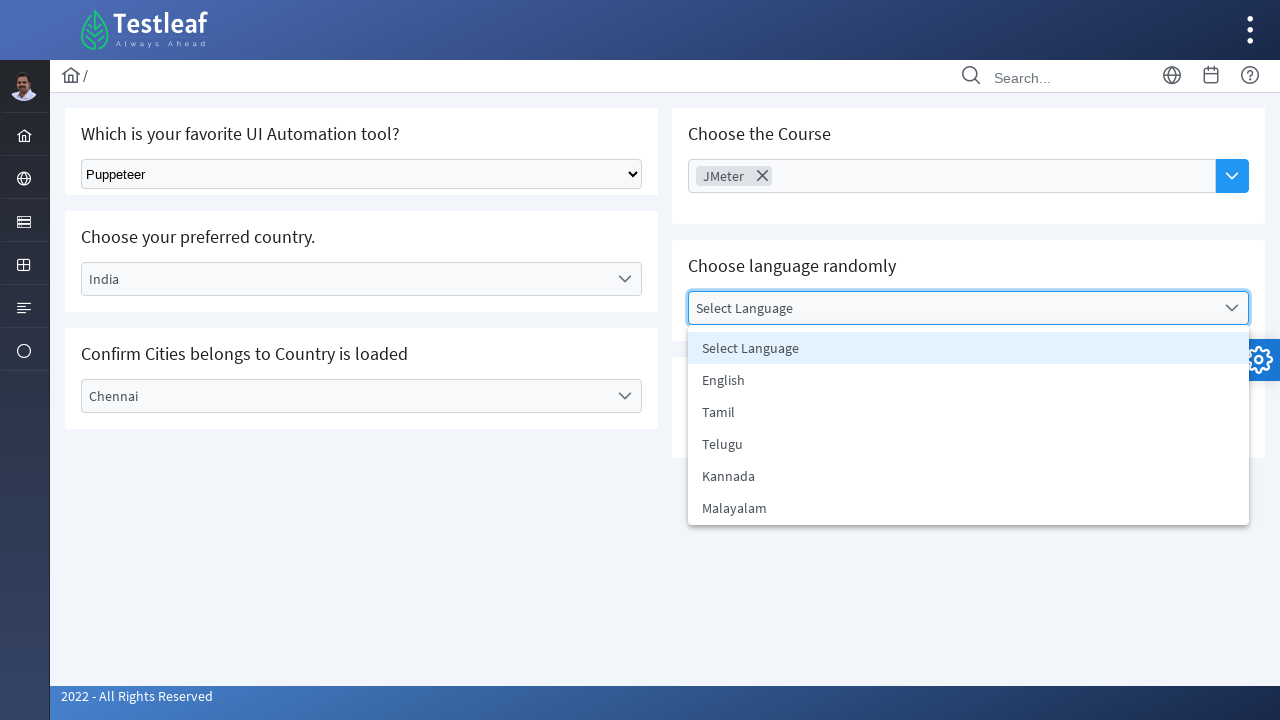

Selected 'Tamil' from language dropdown at (968, 412) on xpath=//ul[contains(@id,'lang_items')]/li[text()='Tamil']
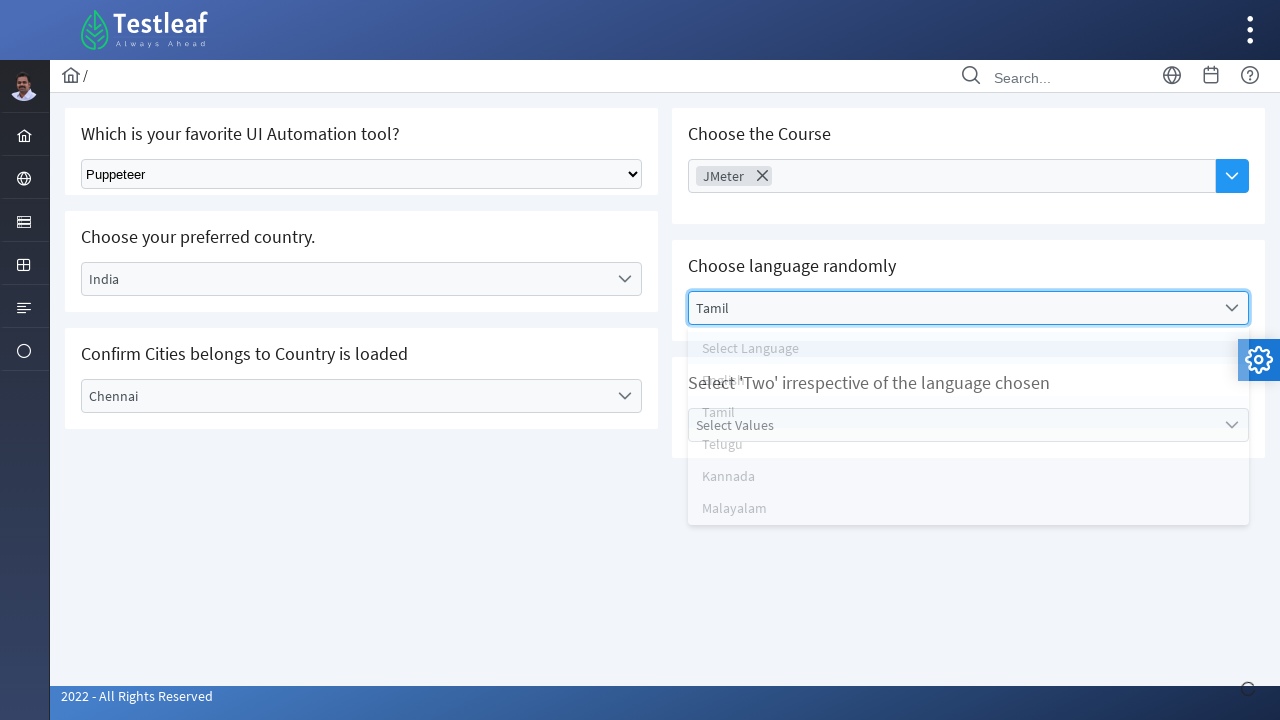

Clicked on value dropdown to open it at (1232, 425) on xpath=//label[contains(@id,'value_label')]/following-sibling::div
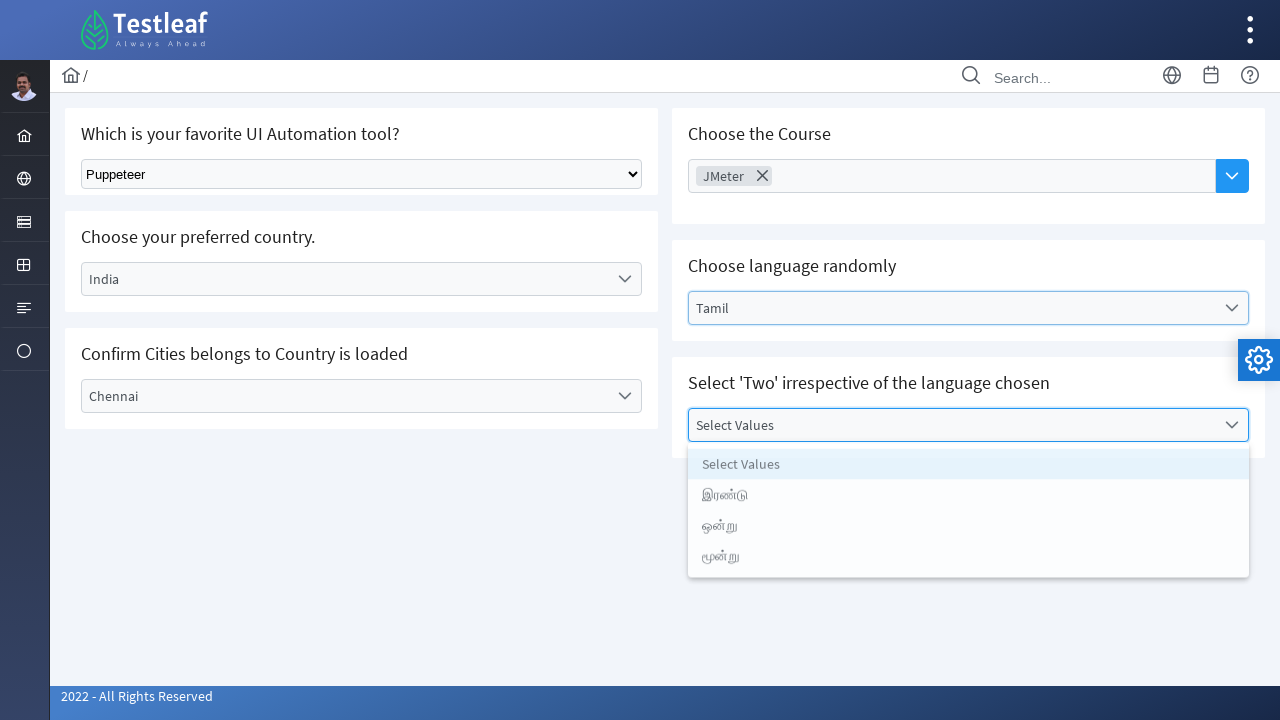

Value dropdown options became visible
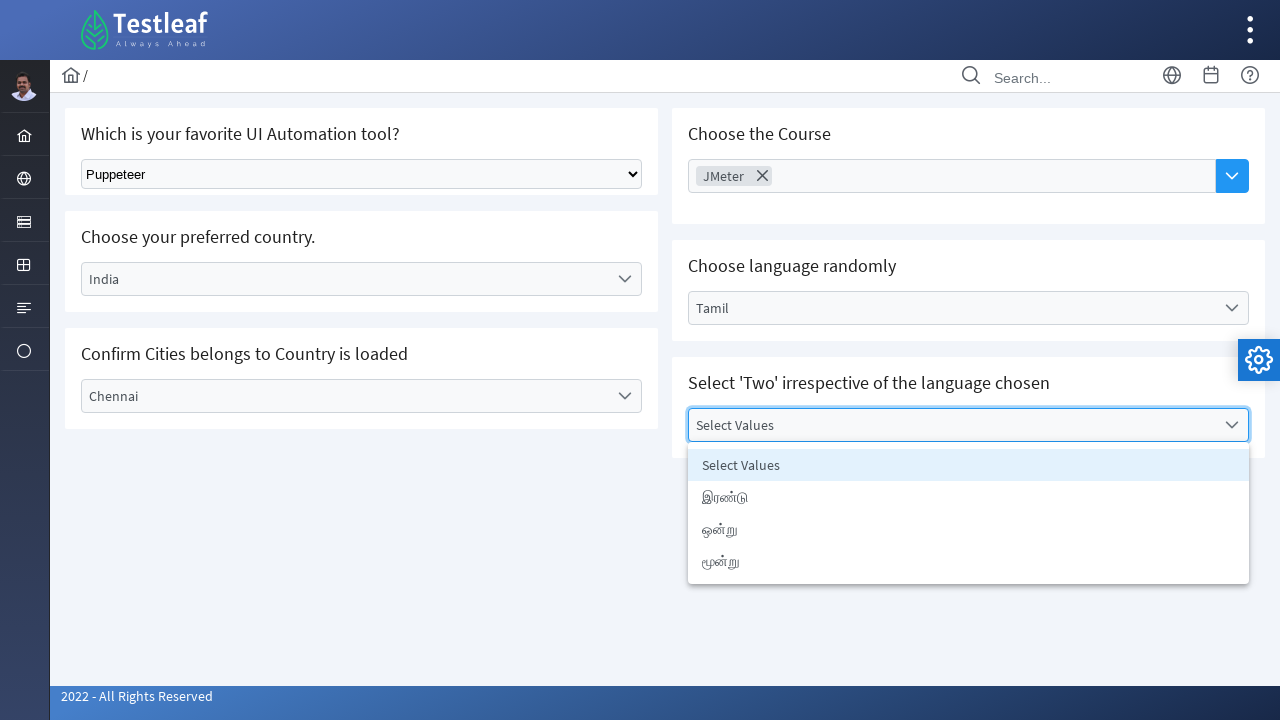

Selected 'இரண்டு' (Two in Tamil) from value dropdown at (968, 497) on xpath=//ul[contains(@id,'value_items')]/li[text()='இரண்டு']
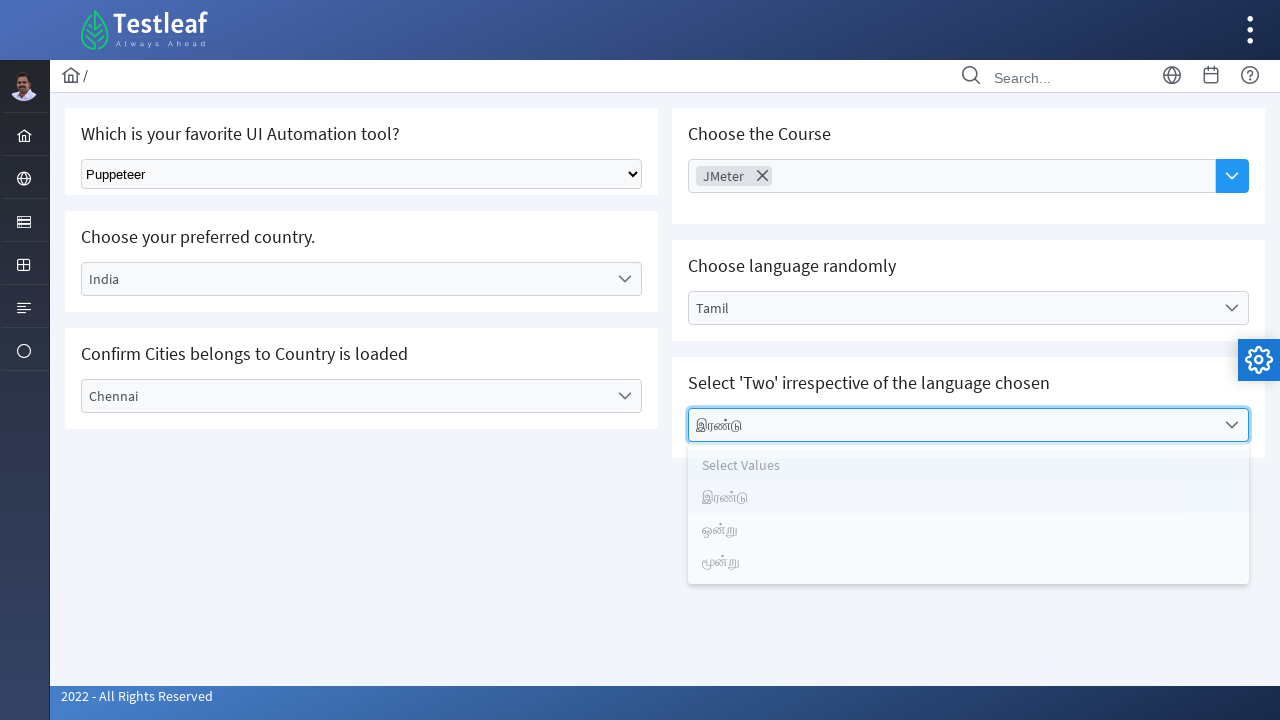

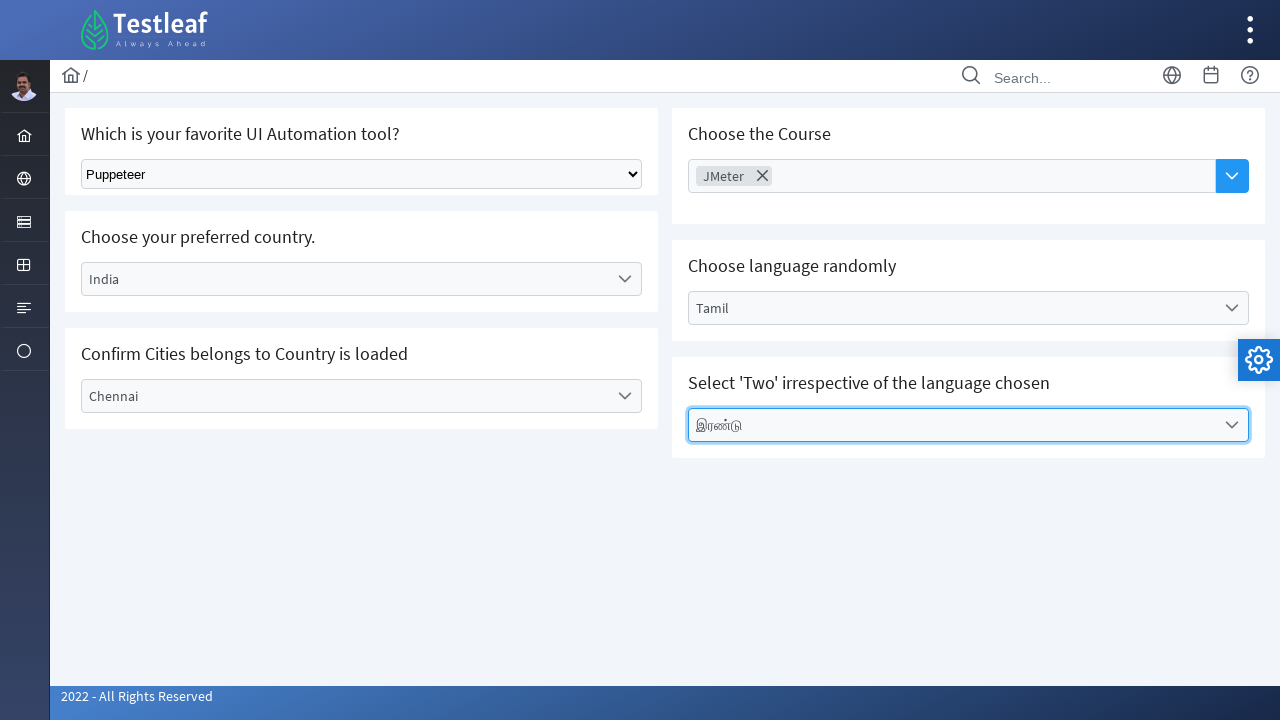